Tests drag and drop functionality by dragging an element from source to target

Starting URL: https://www.leafground.com/drag.xhtml

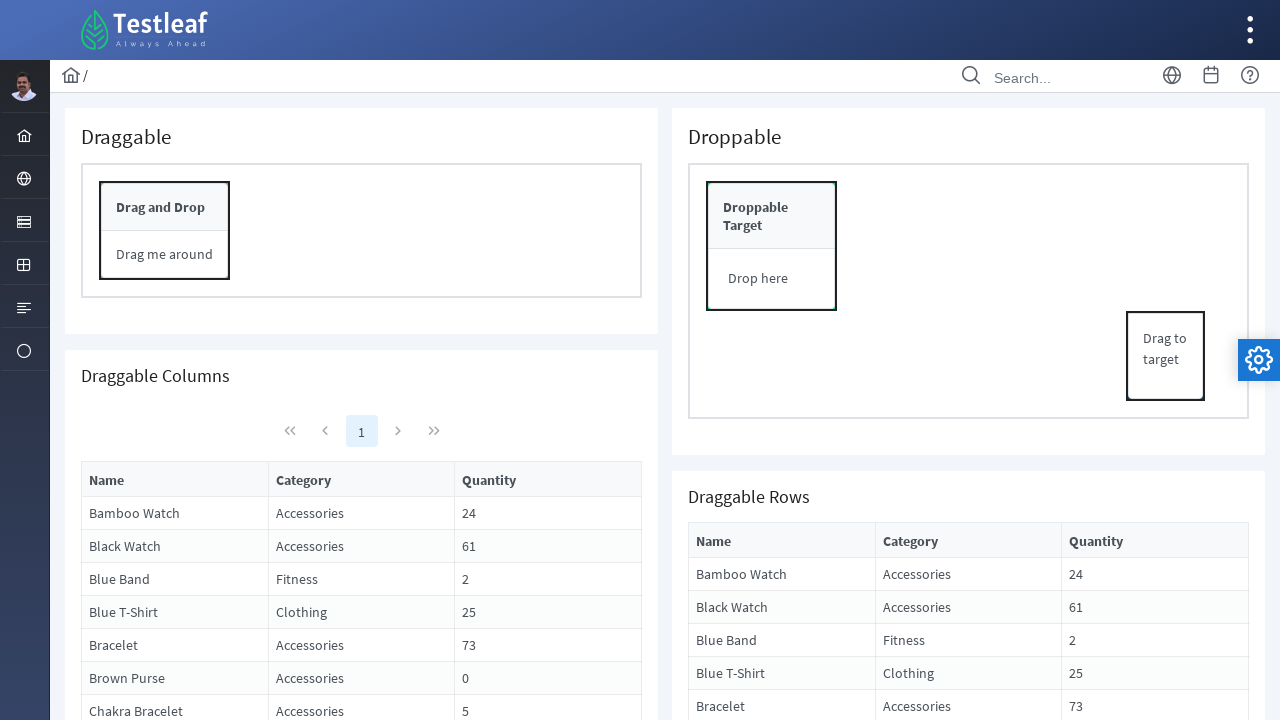

Set viewport size to 1920x1080
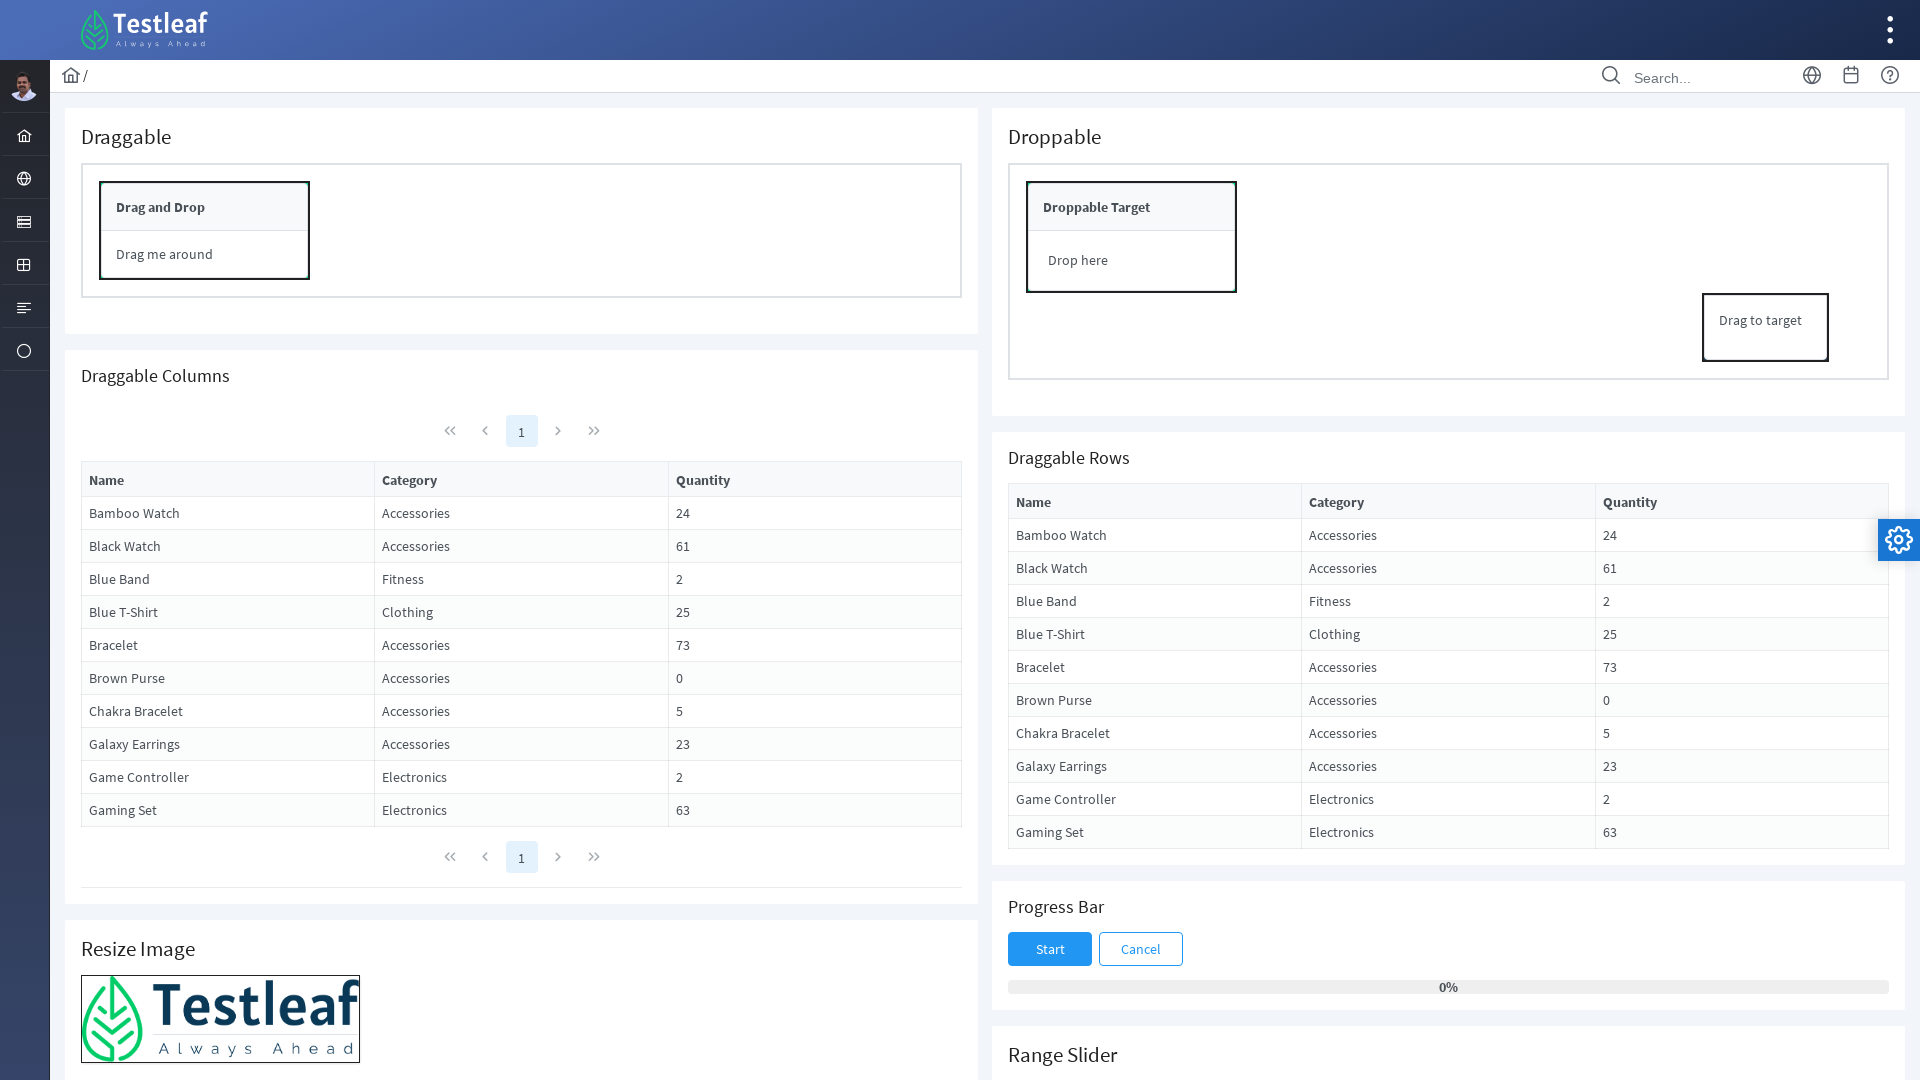

Located source element for drag and drop
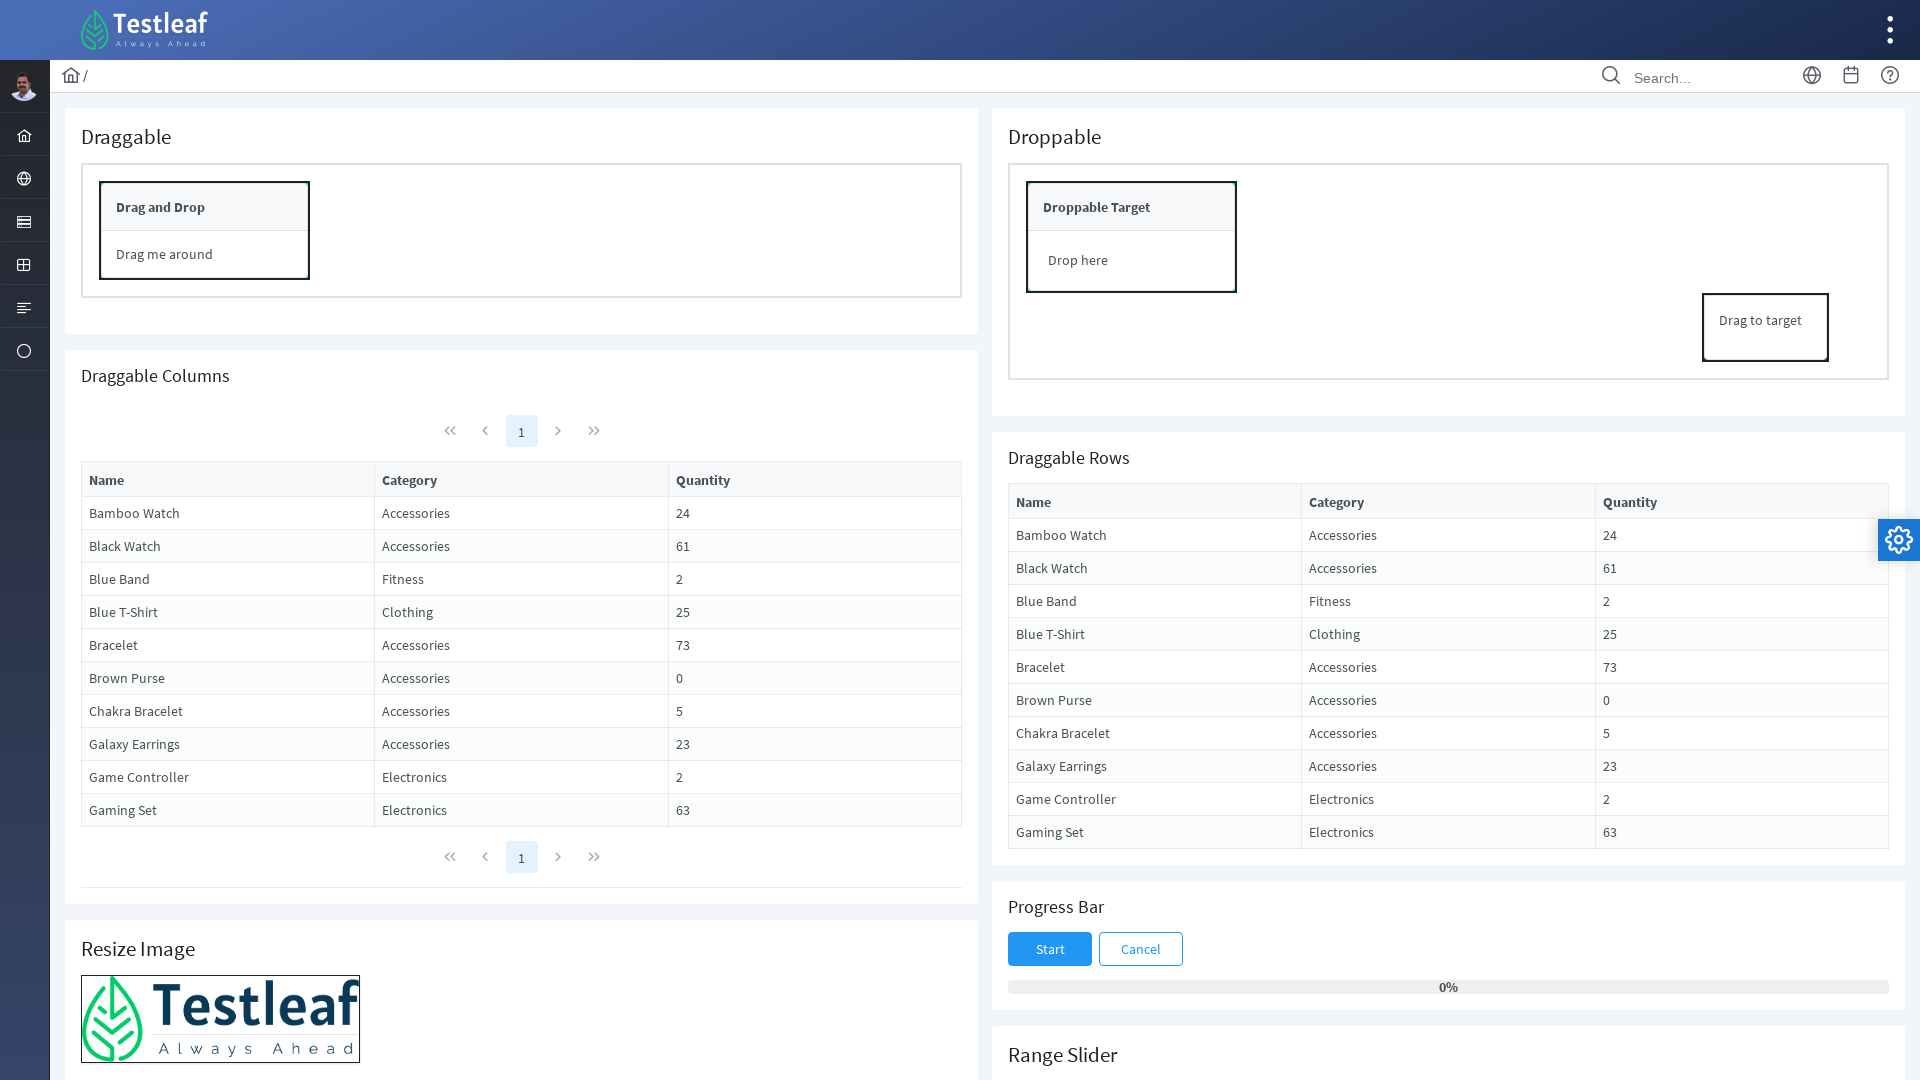

Located target element for drag and drop
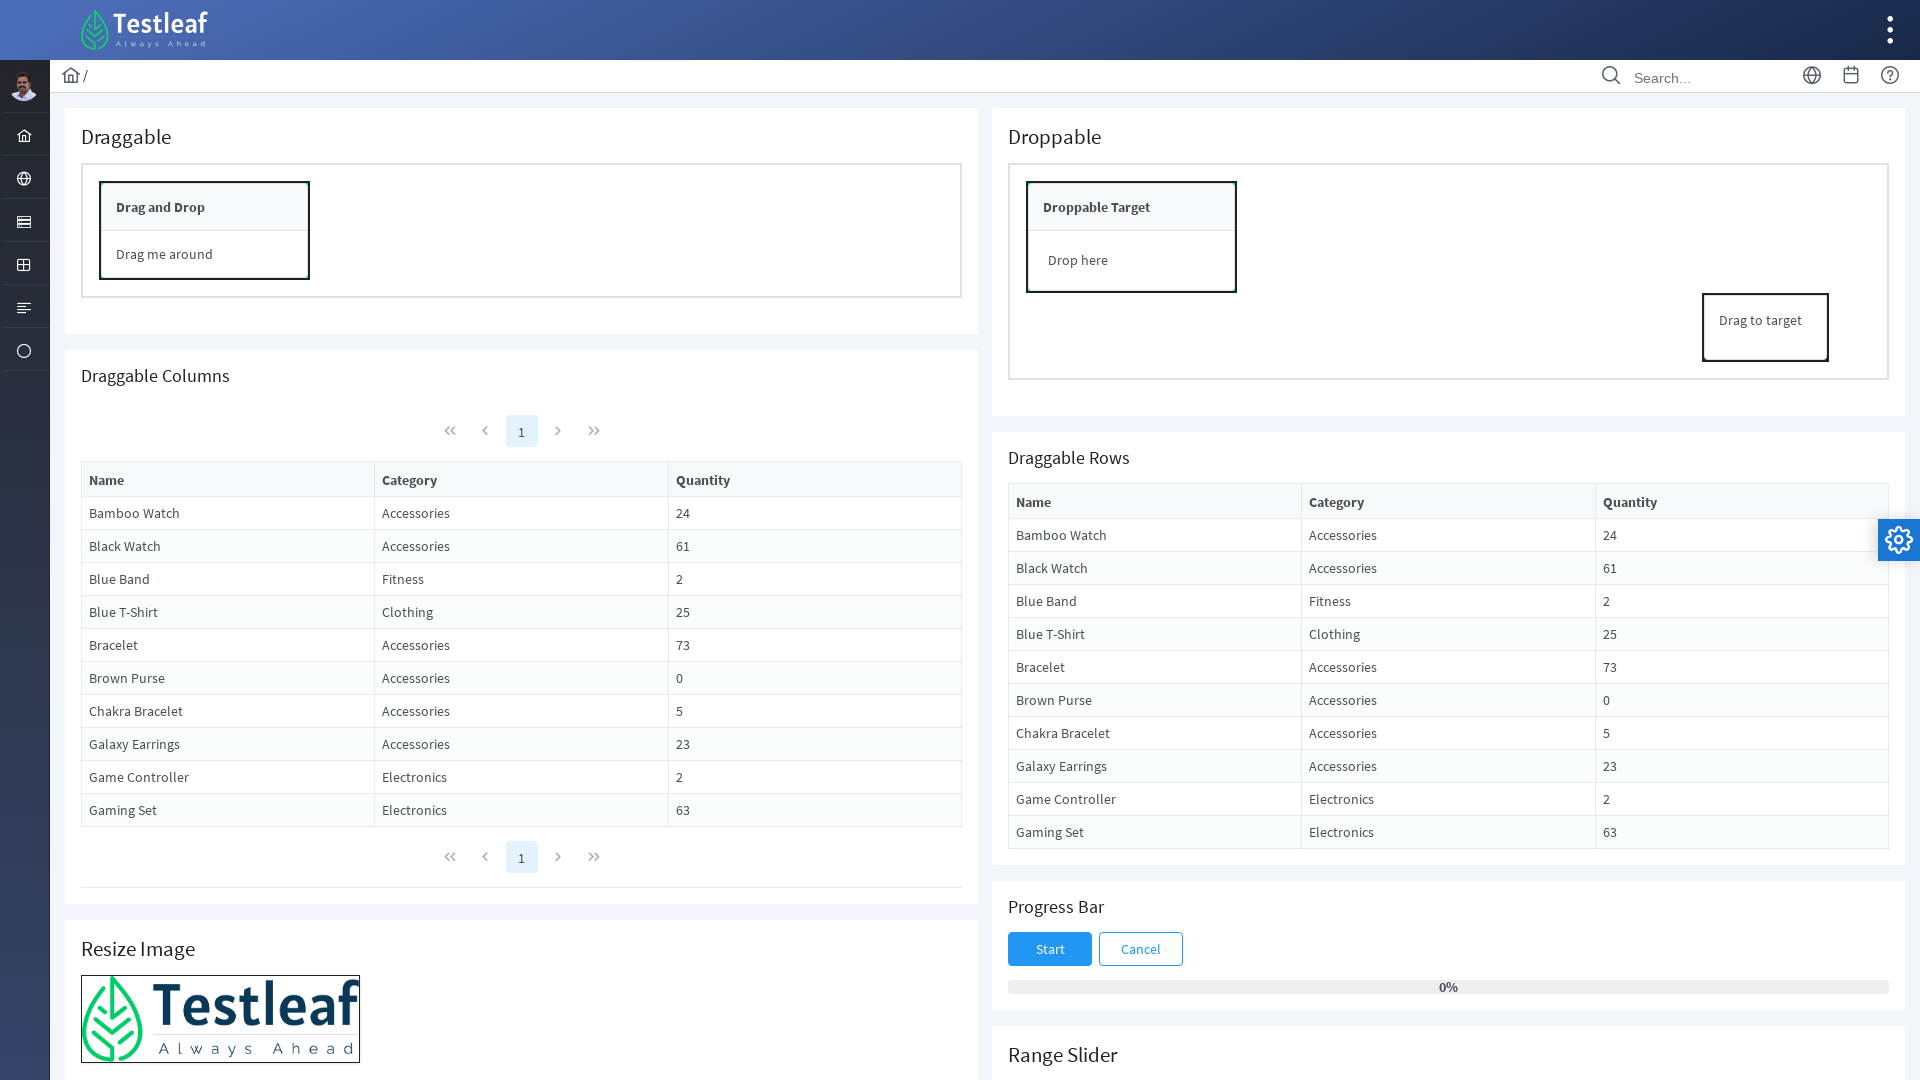

Dragged element from source to target successfully at (1132, 261)
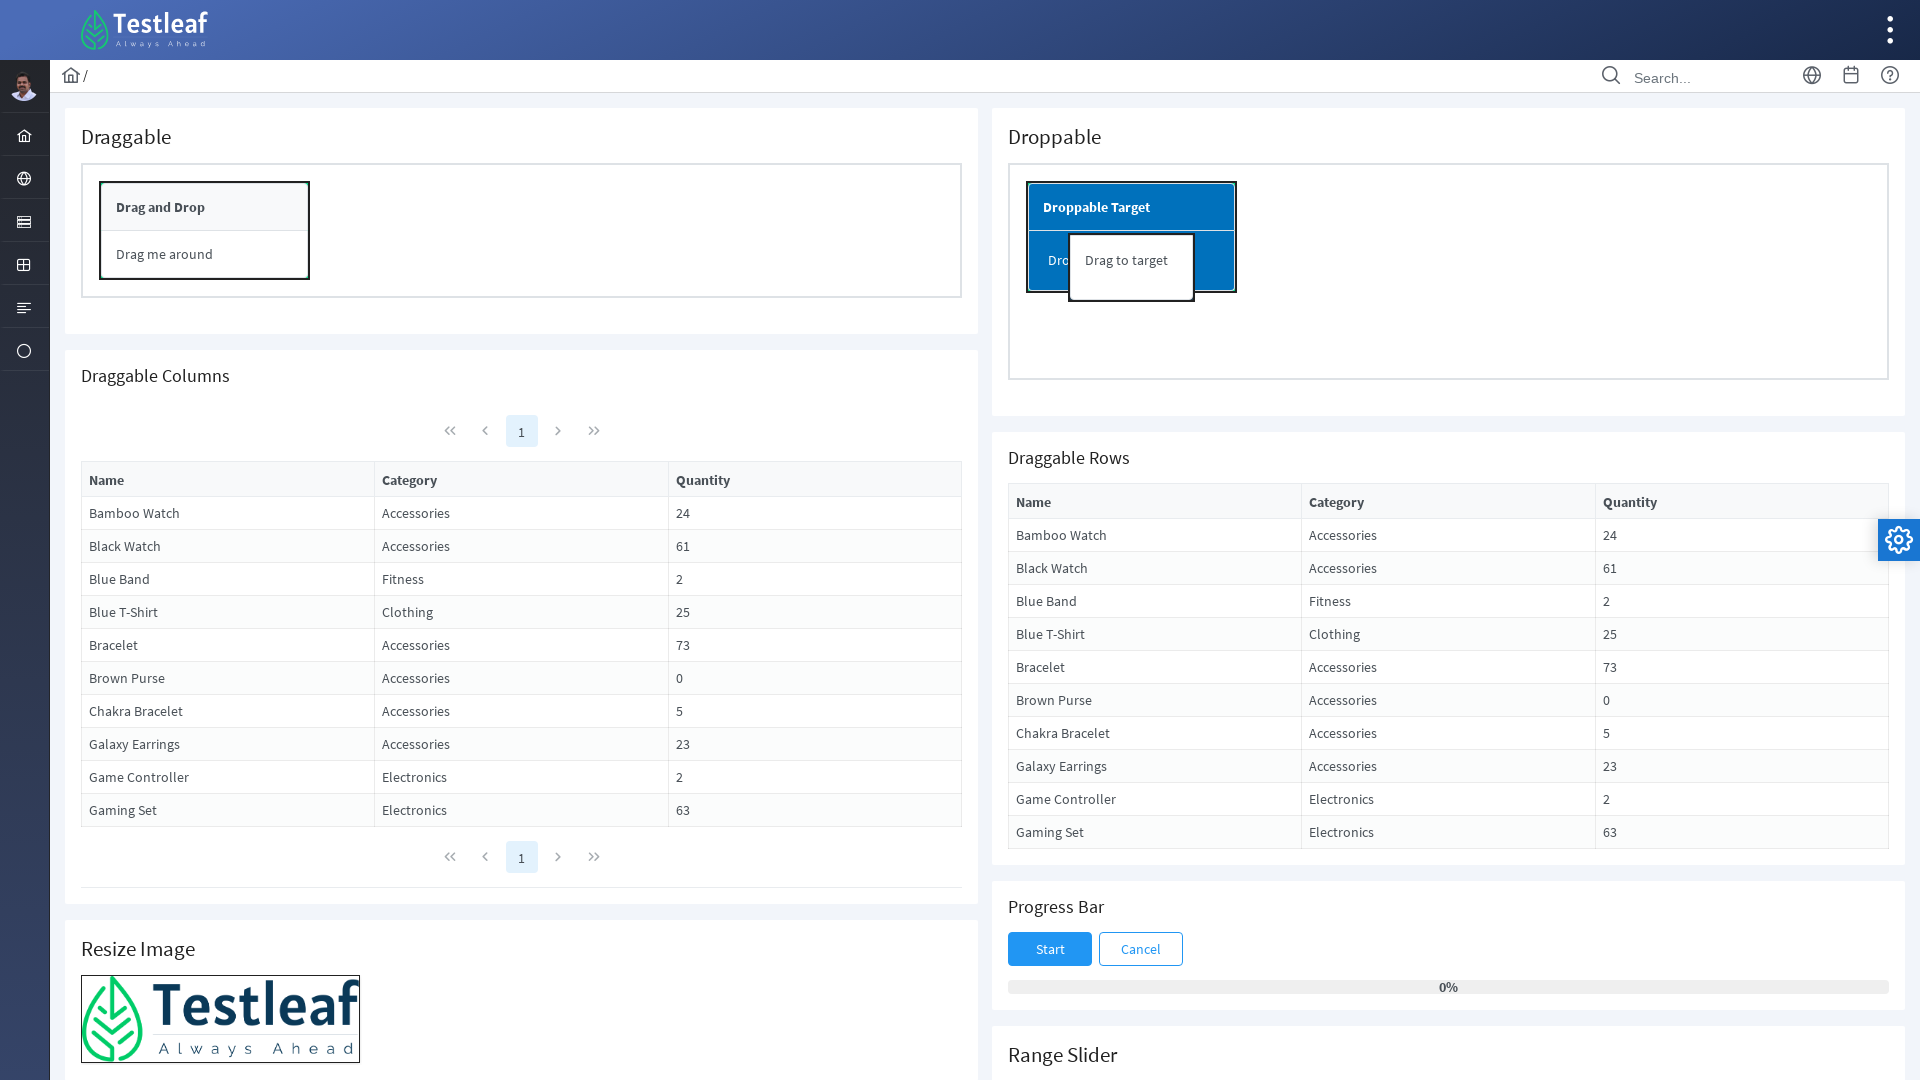

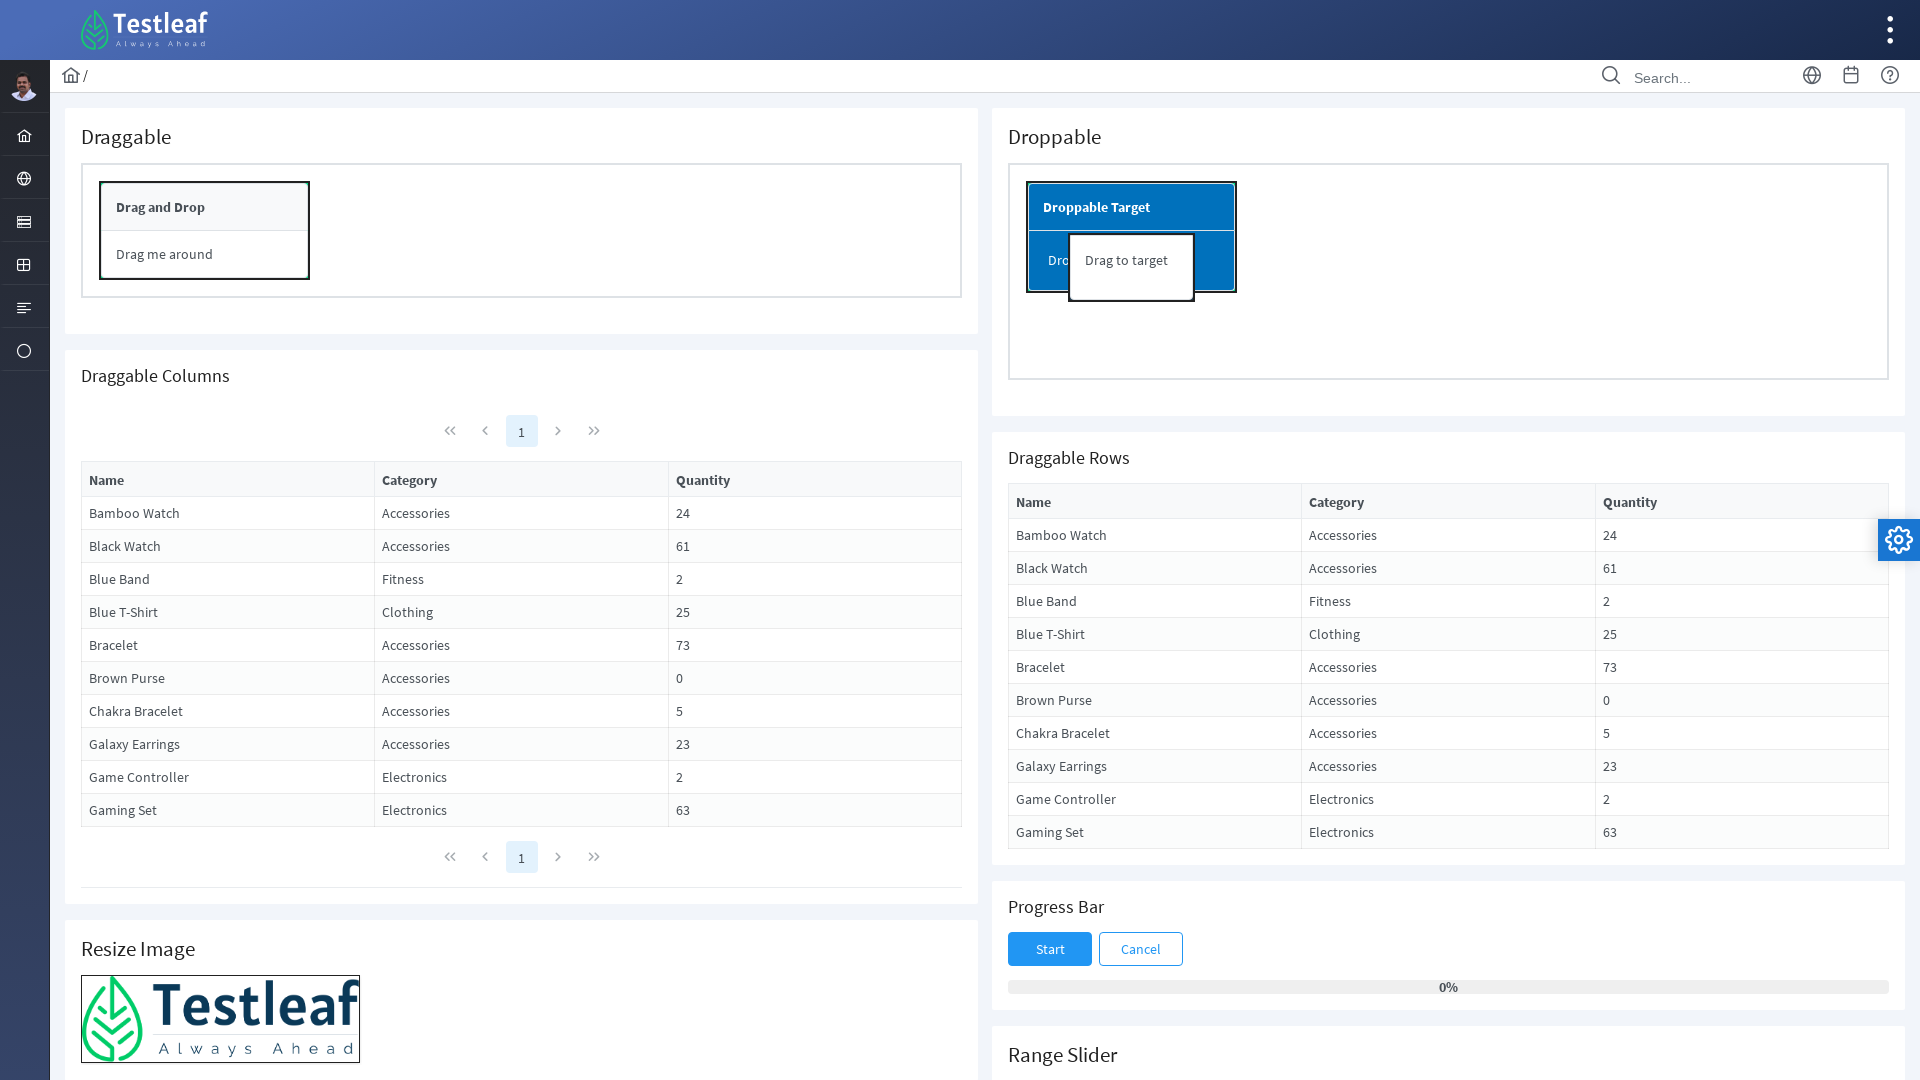